Tests adding the same product twice to the cart by clicking the add-to-cart button two times and verifying the cart count updates to 2.

Starting URL: https://atid.store/product/anchor-bracelet/

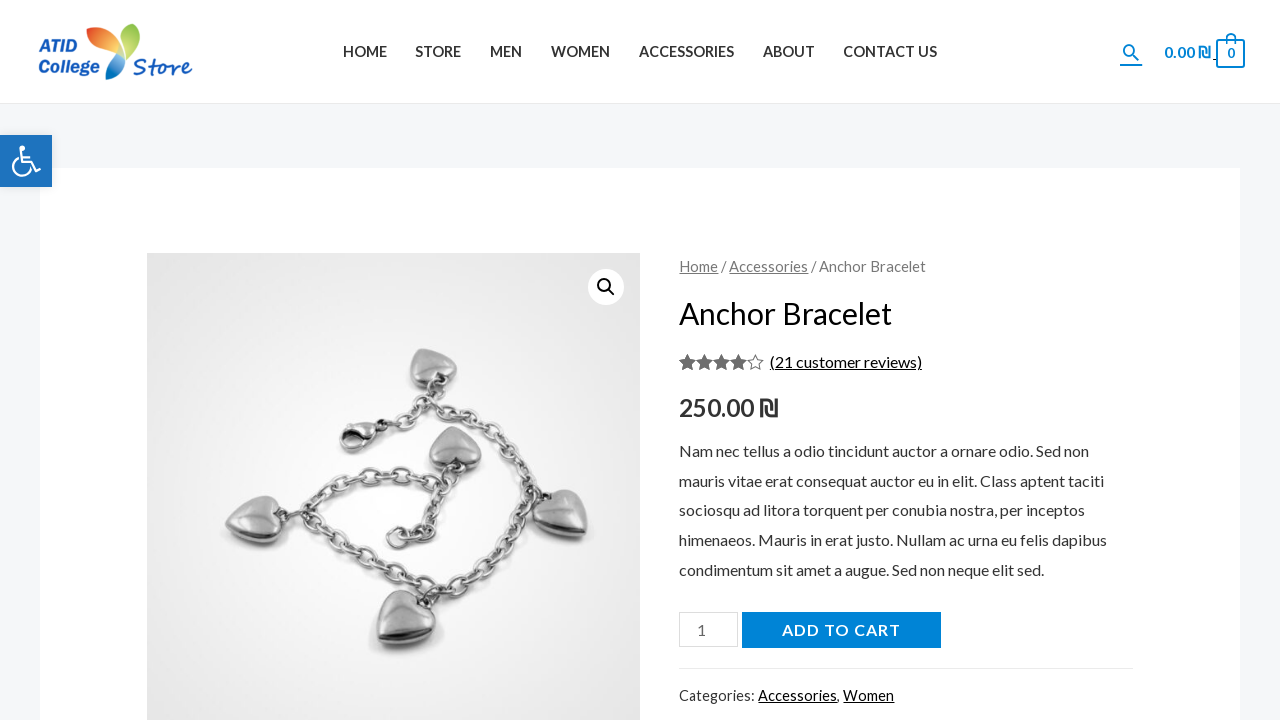

Clicked add-to-cart button for the first time at (841, 630) on [name='add-to-cart']
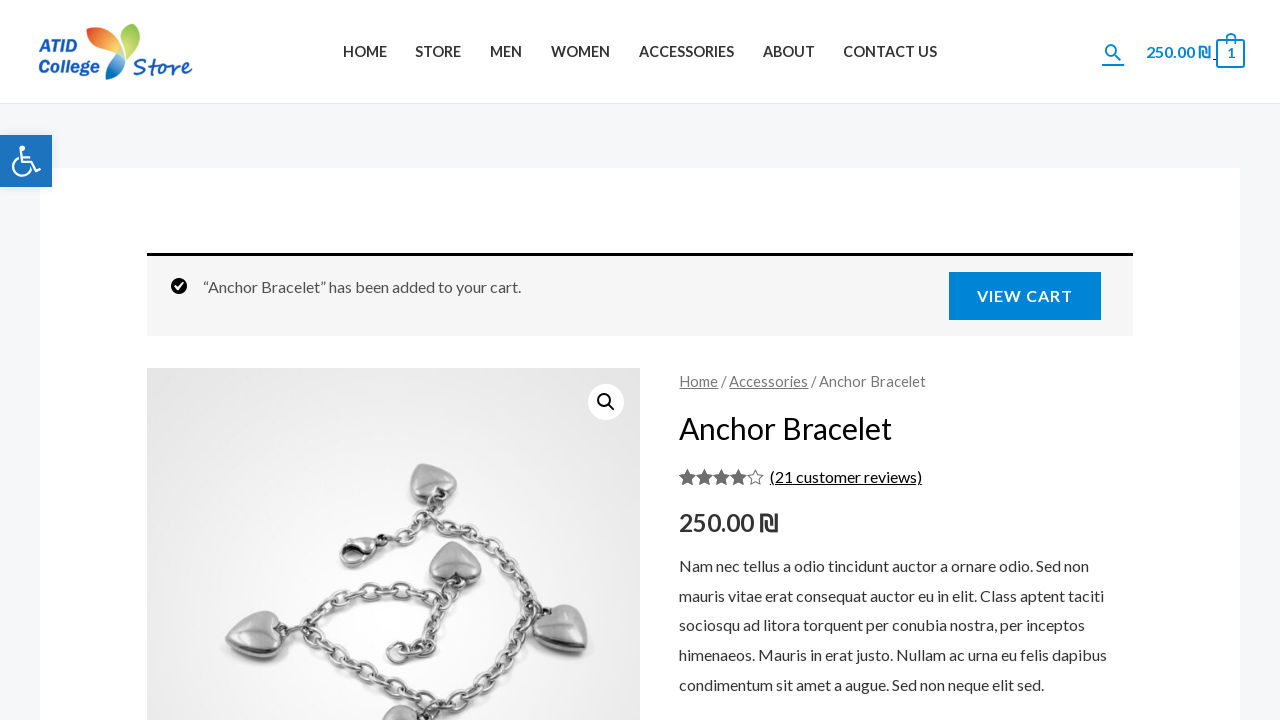

Waited 1 second for cart to update
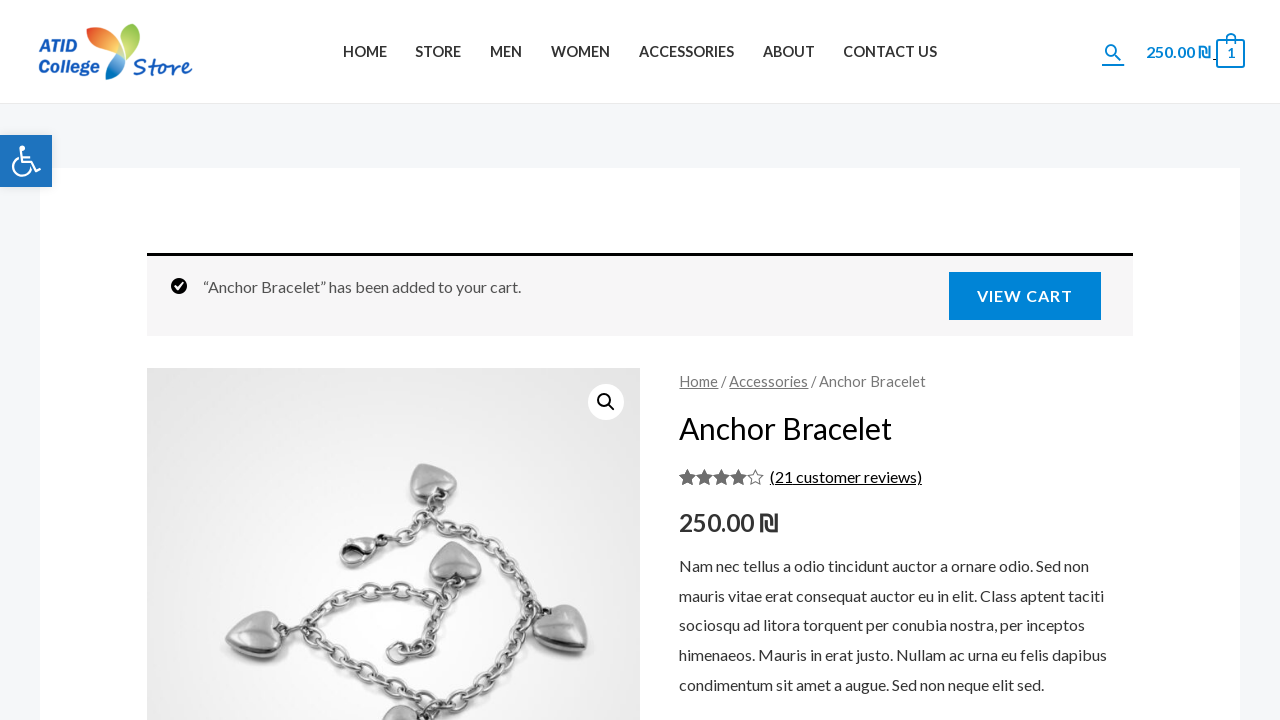

Clicked add-to-cart button for the second time to add the same product again at (841, 360) on [name='add-to-cart']
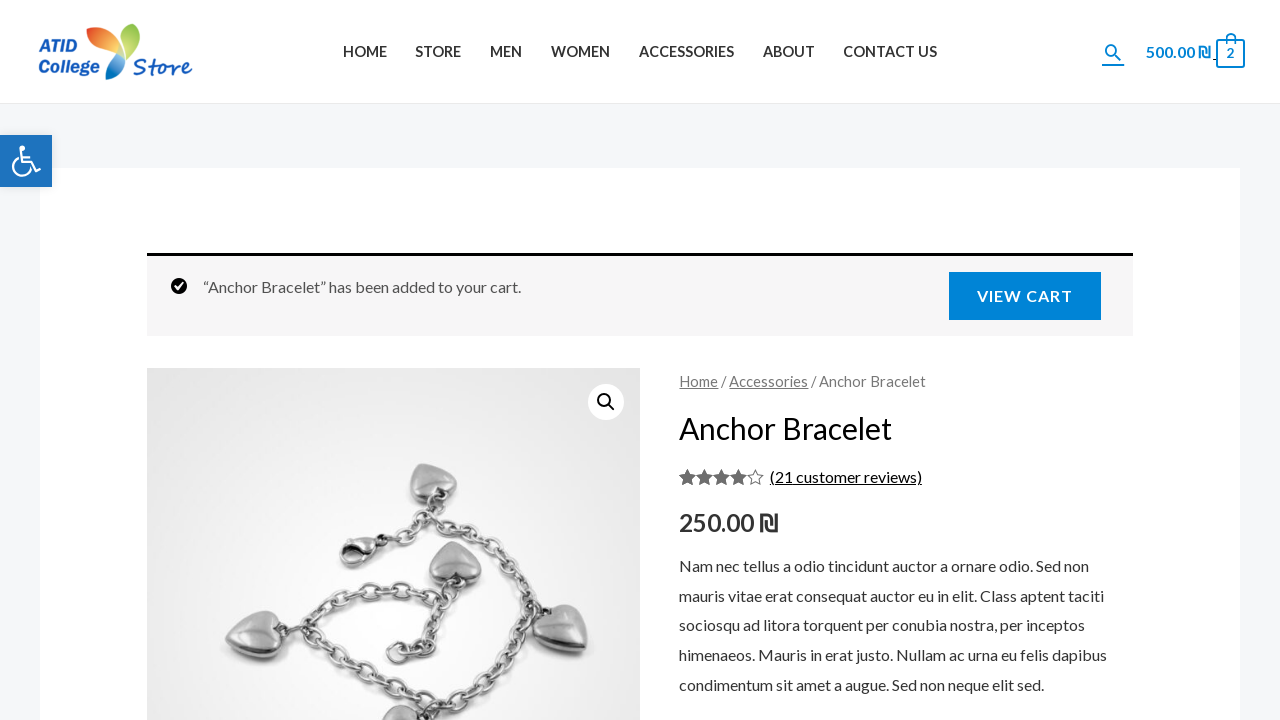

Cart count selector appeared, confirming cart updated to 2 items
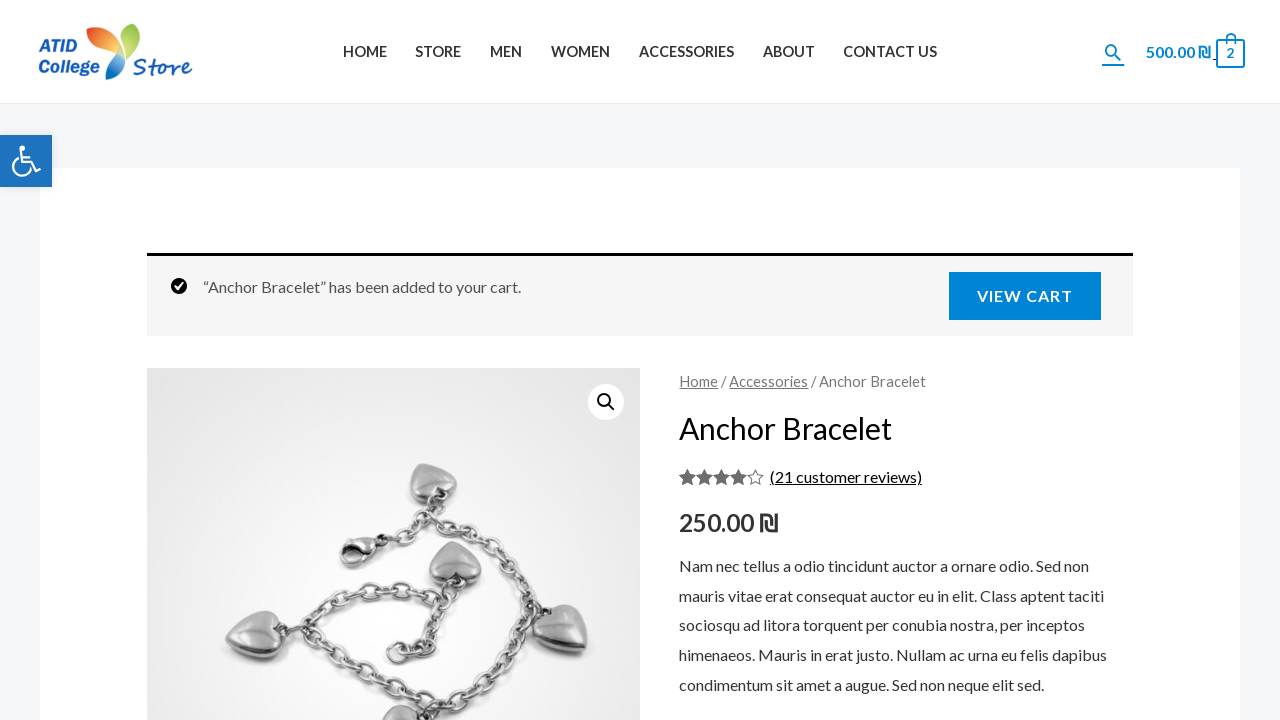

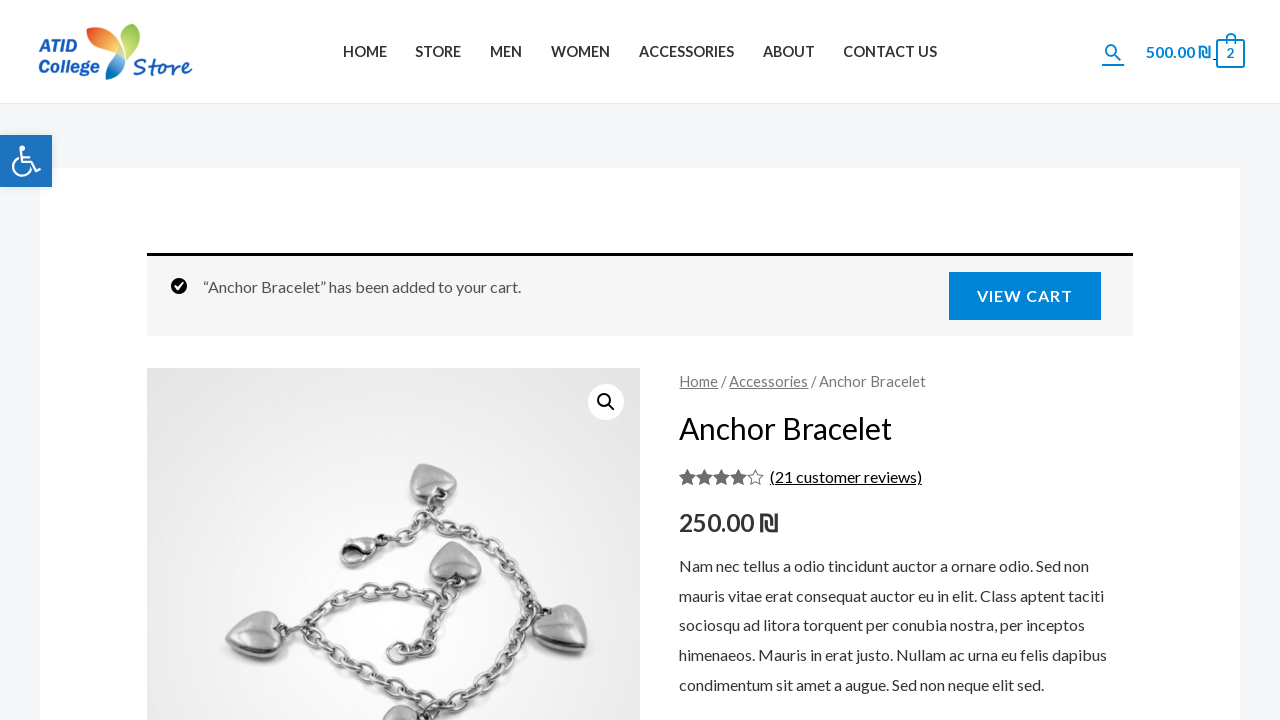